Tests the alerts demo page by clicking the OK alert button to trigger an alert interaction

Starting URL: https://demo.automationtesting.in/Alerts.html

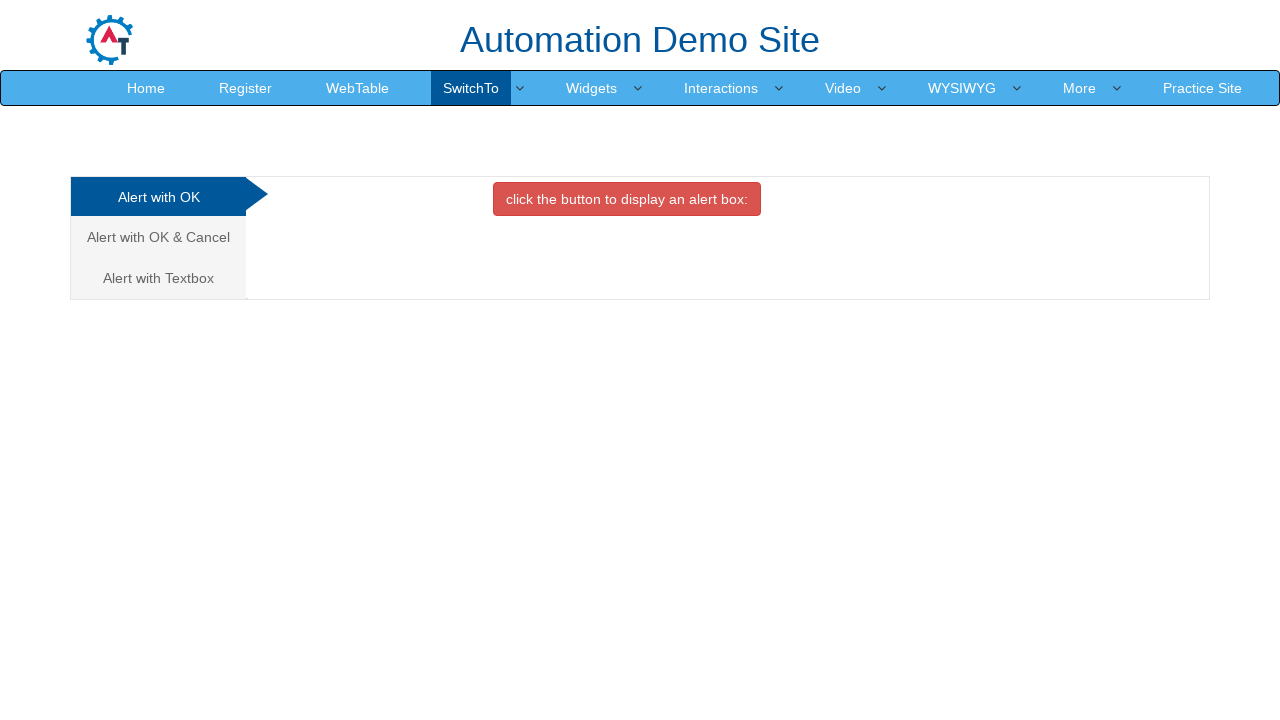

Navigated to alerts demo page
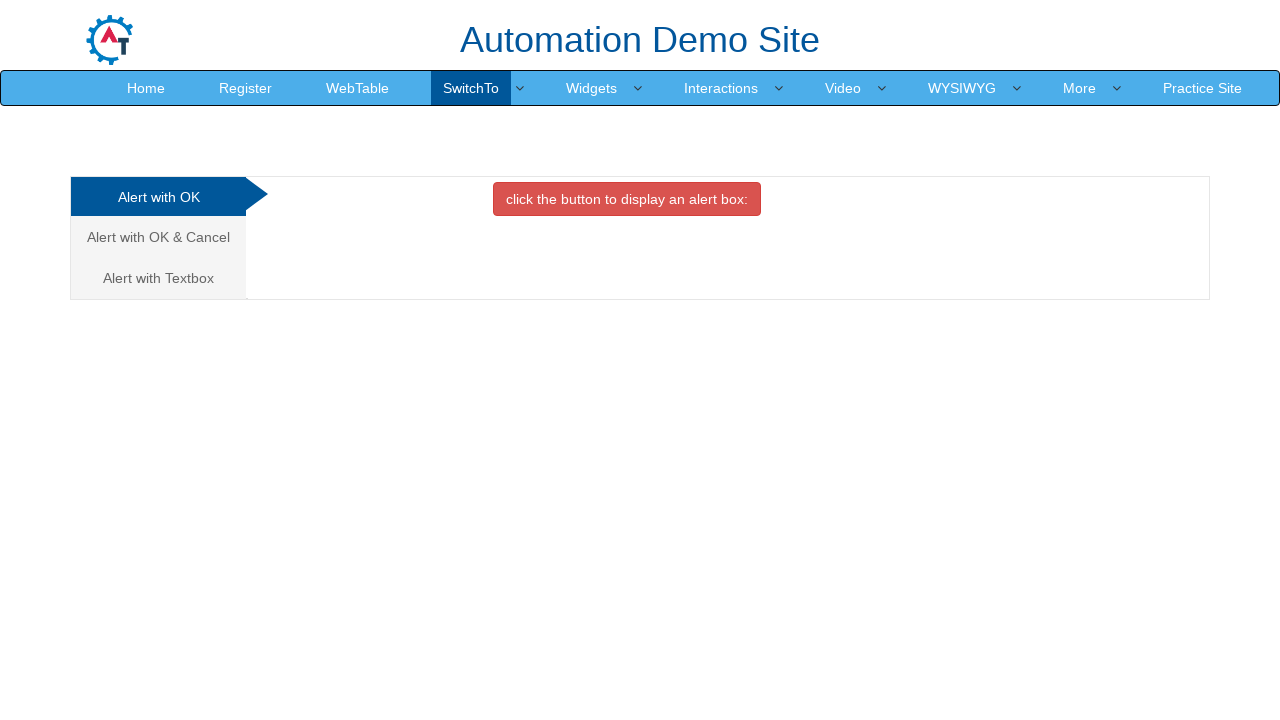

Clicked the OK alert button to trigger alert interaction at (627, 199) on xpath=//*[@id='OKTab']/button
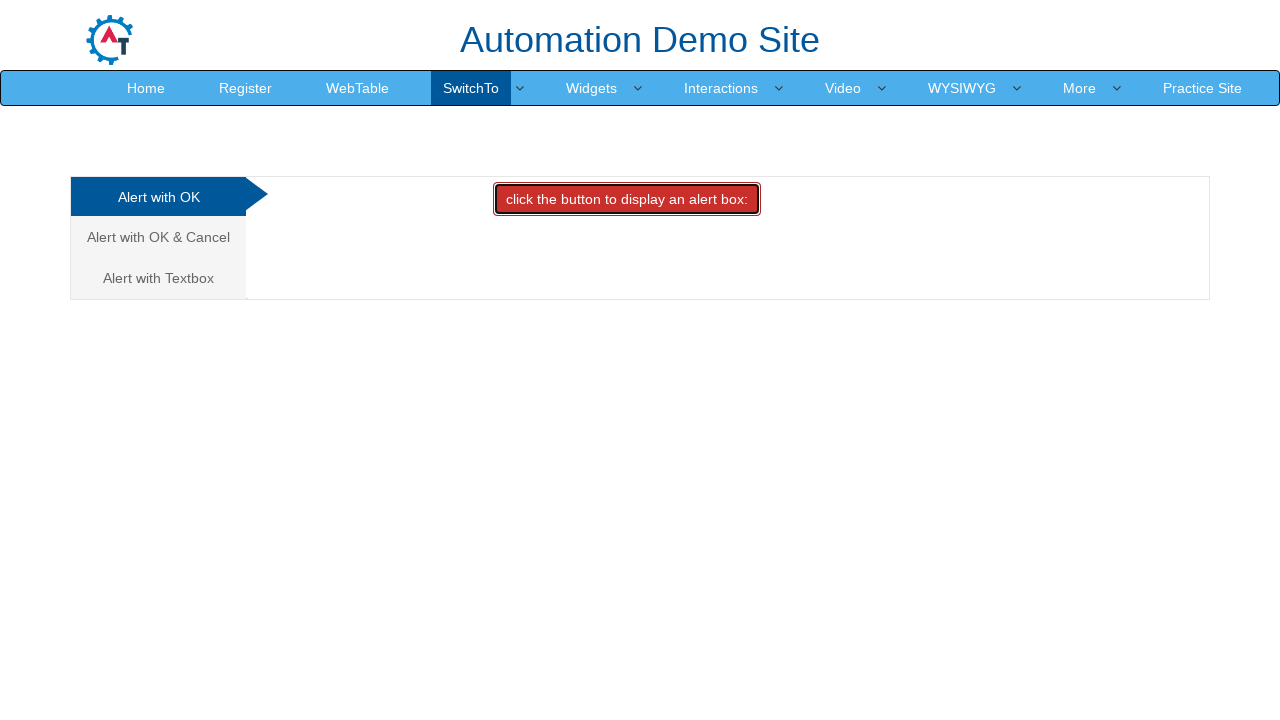

Set up dialog handler to accept alerts
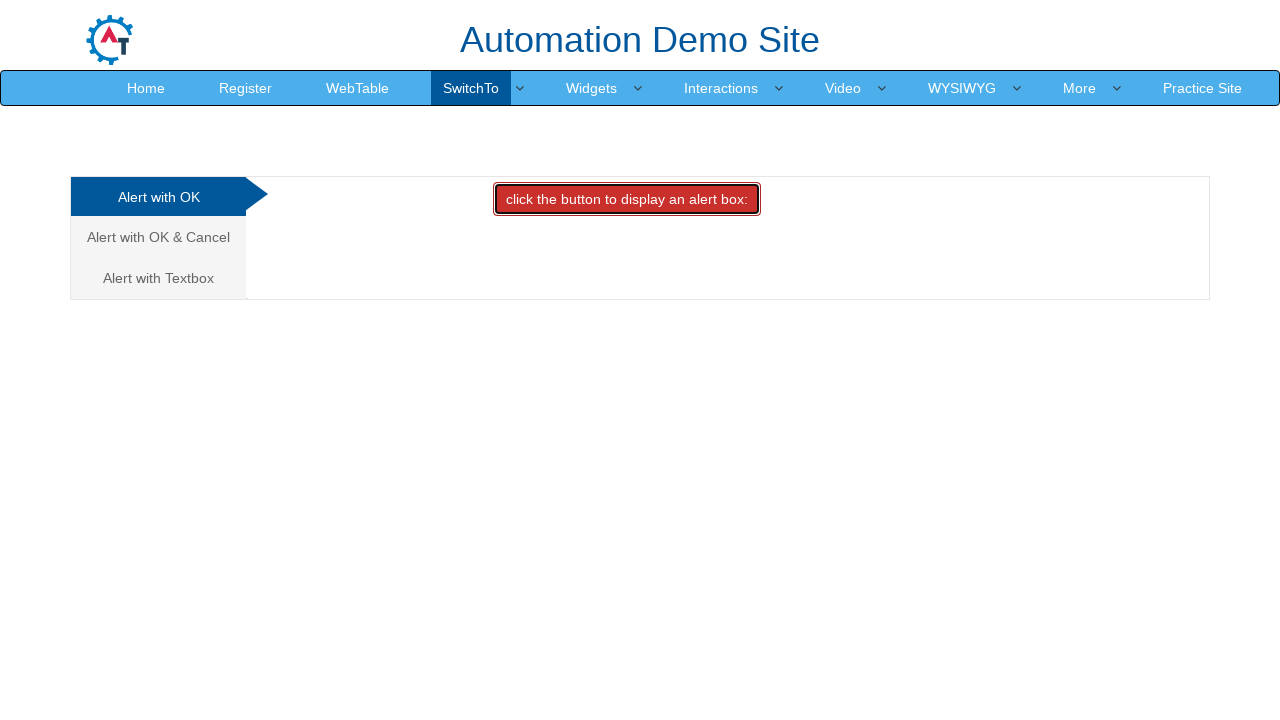

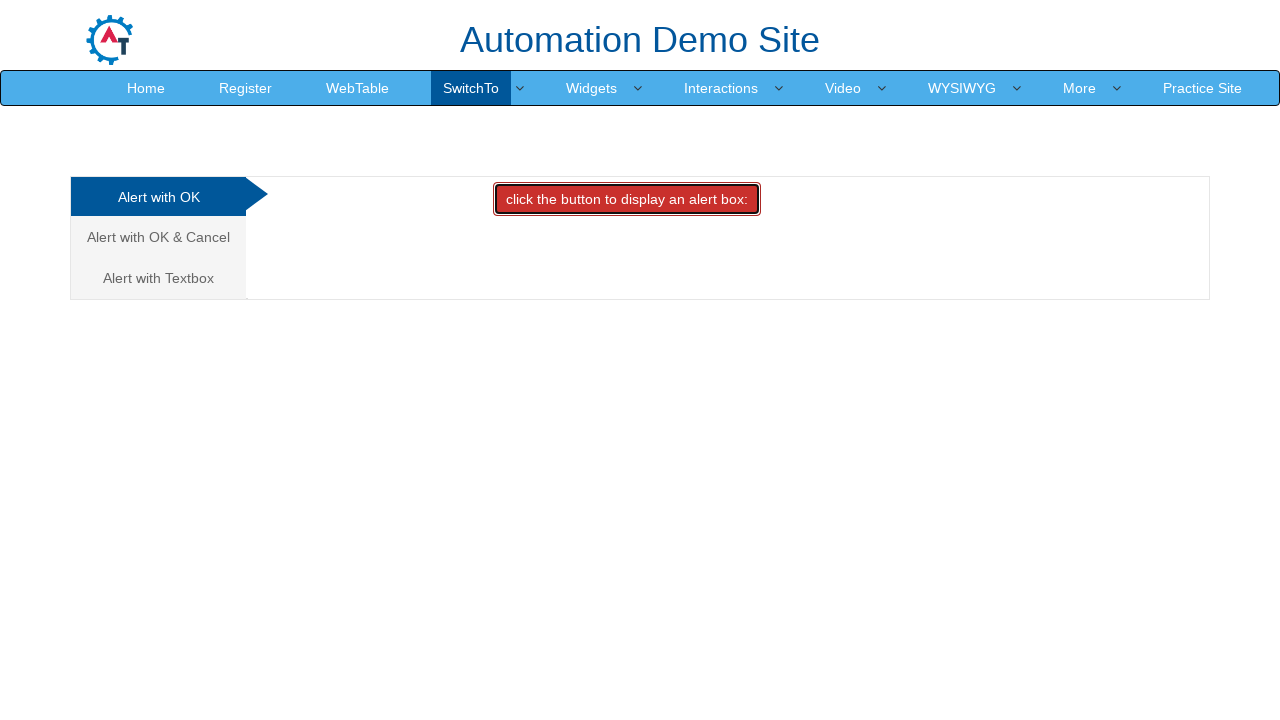